Tests hover functionality by moving the mouse cursor over an h1 heading element on the page

Starting URL: https://testeroprogramowania.github.io/selenium/basics.html

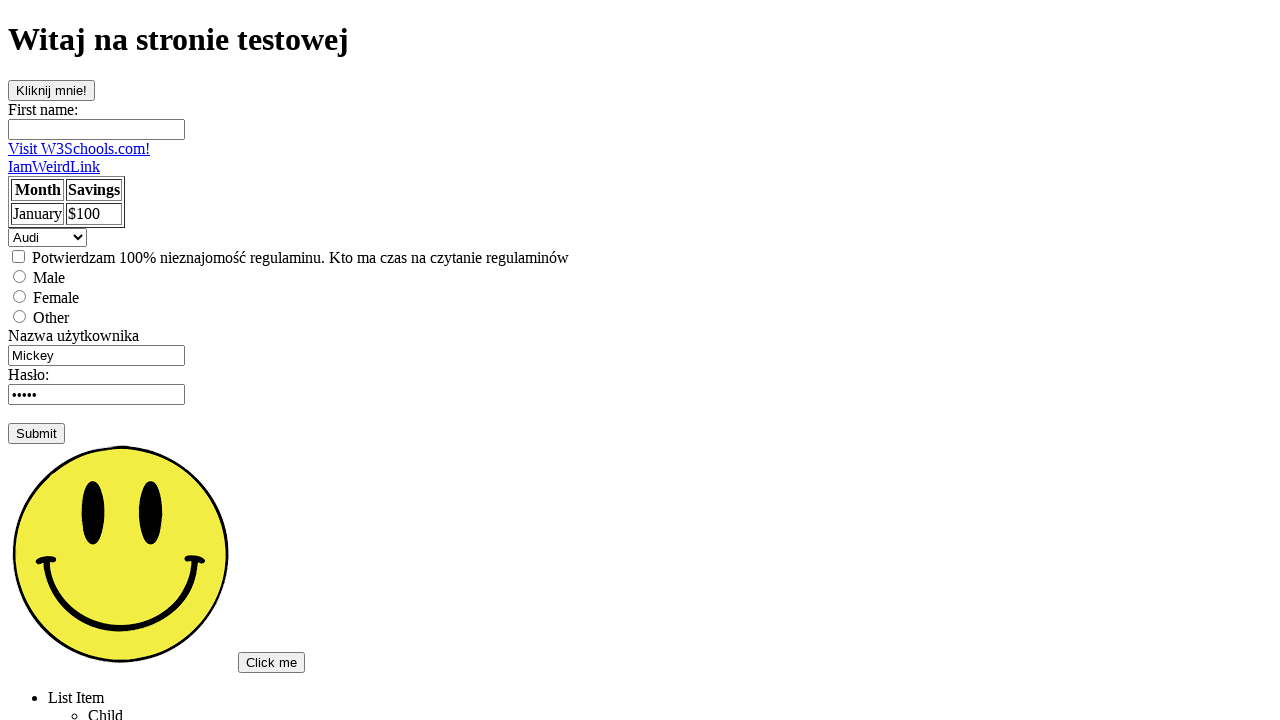

Located the first h1 heading element on the page
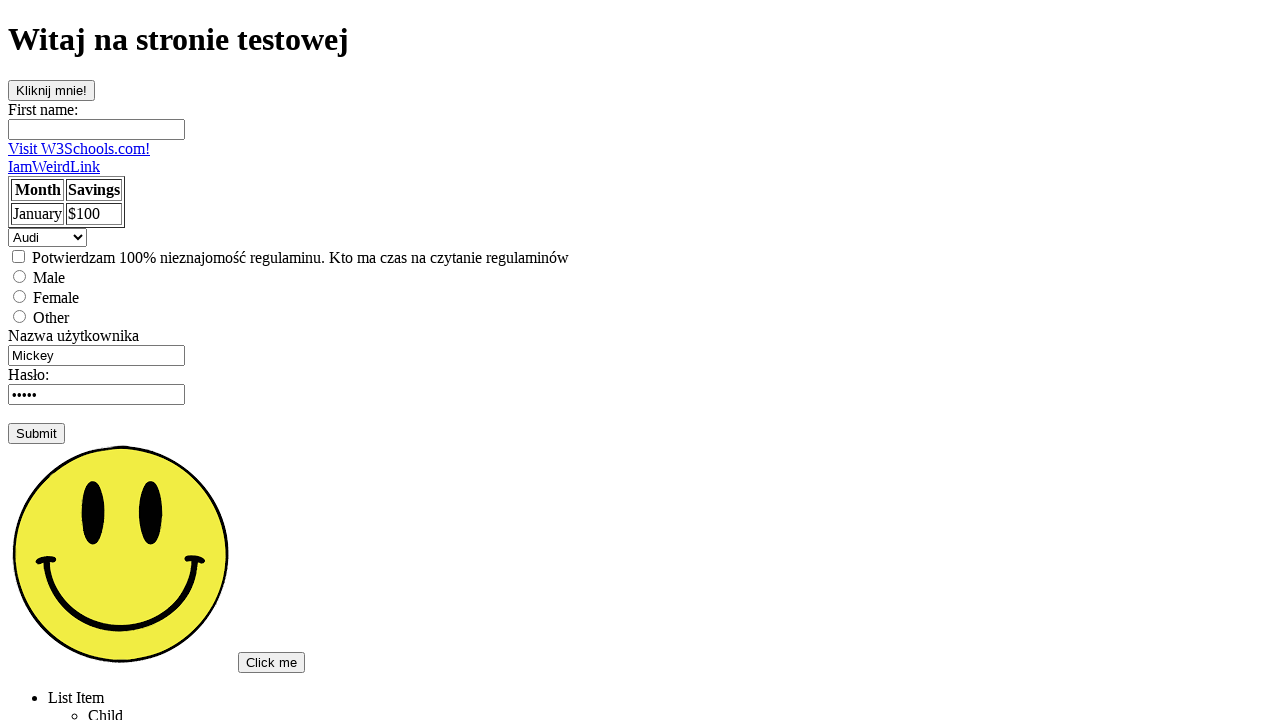

Hovered mouse cursor over the h1 heading element at (640, 40) on h1 >> nth=0
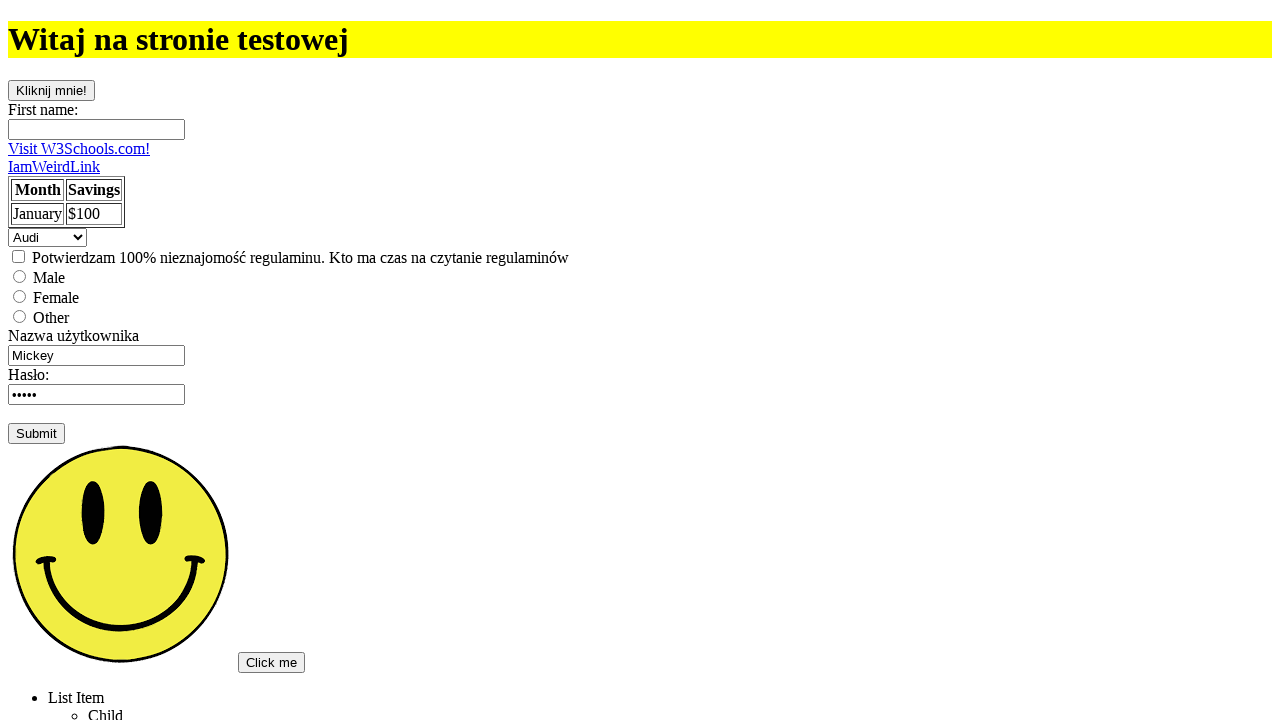

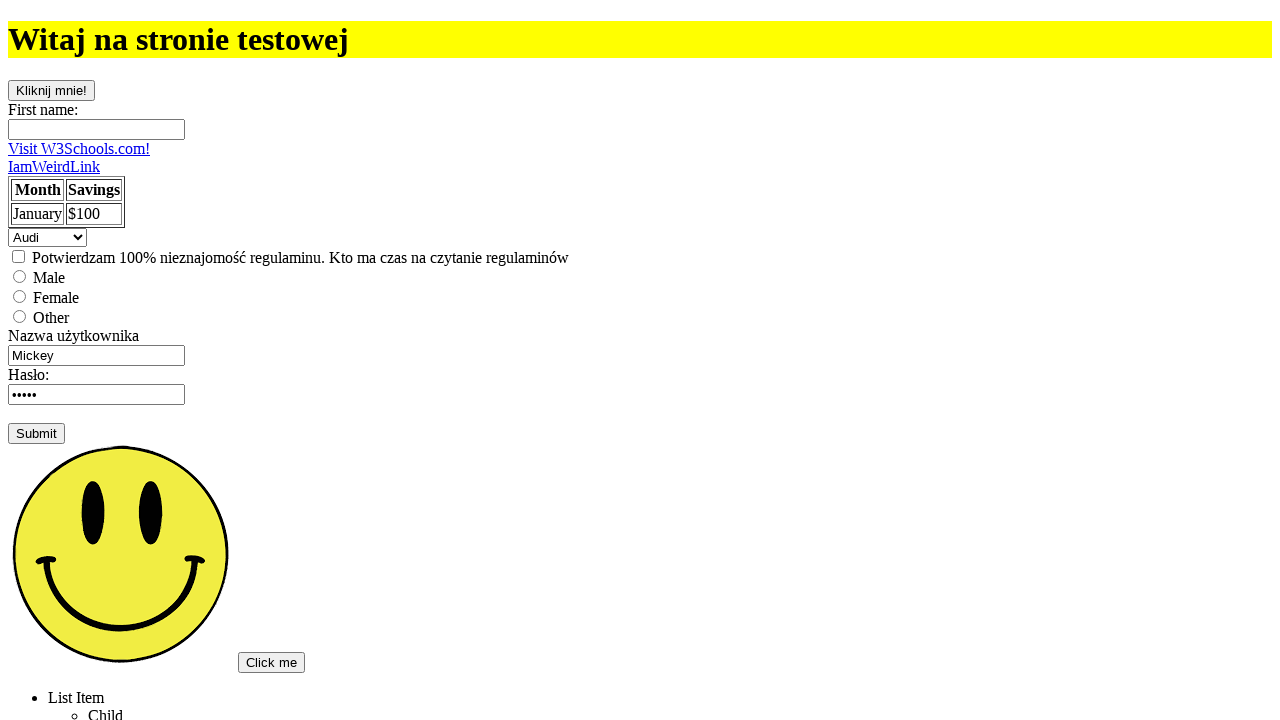